Tests dropdown selection functionality by selecting an option from the company employees dropdown

Starting URL: https://www.salesforce.com/form/signup/elf-v2-login/?d=70130000000Enus

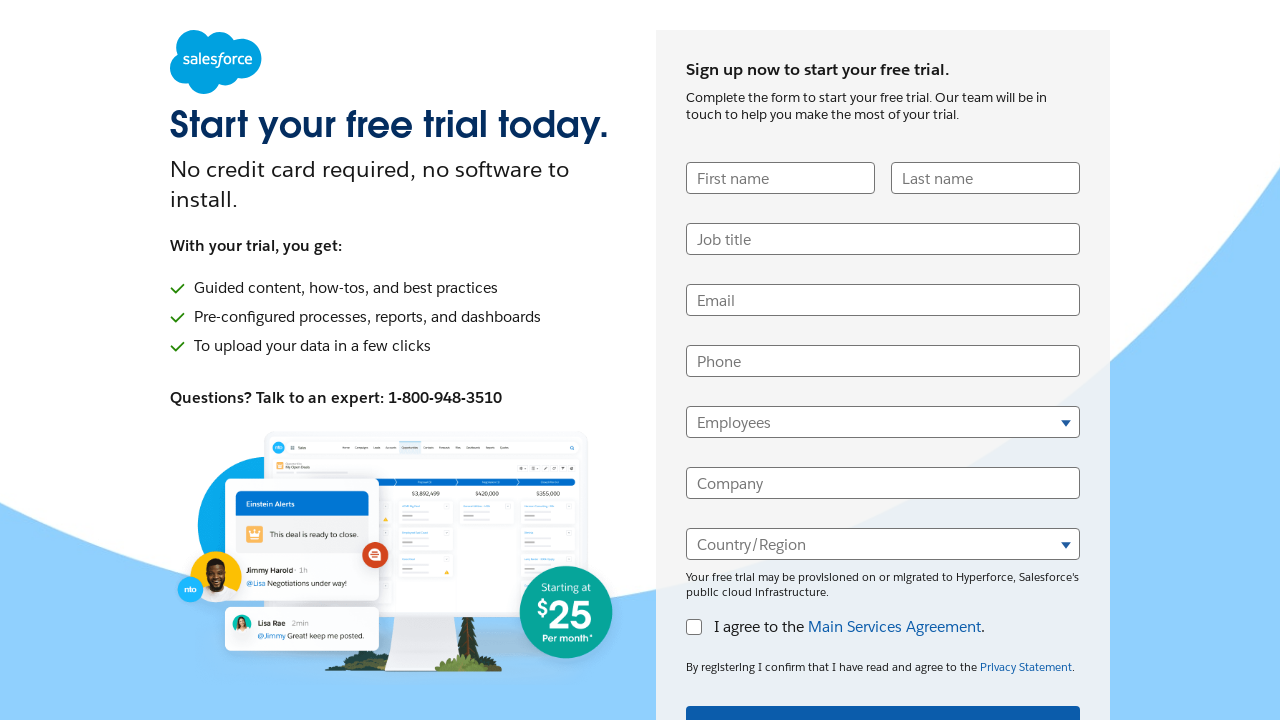

Selected option at index 2 from company employees dropdown on select[name='CompanyEmployees']
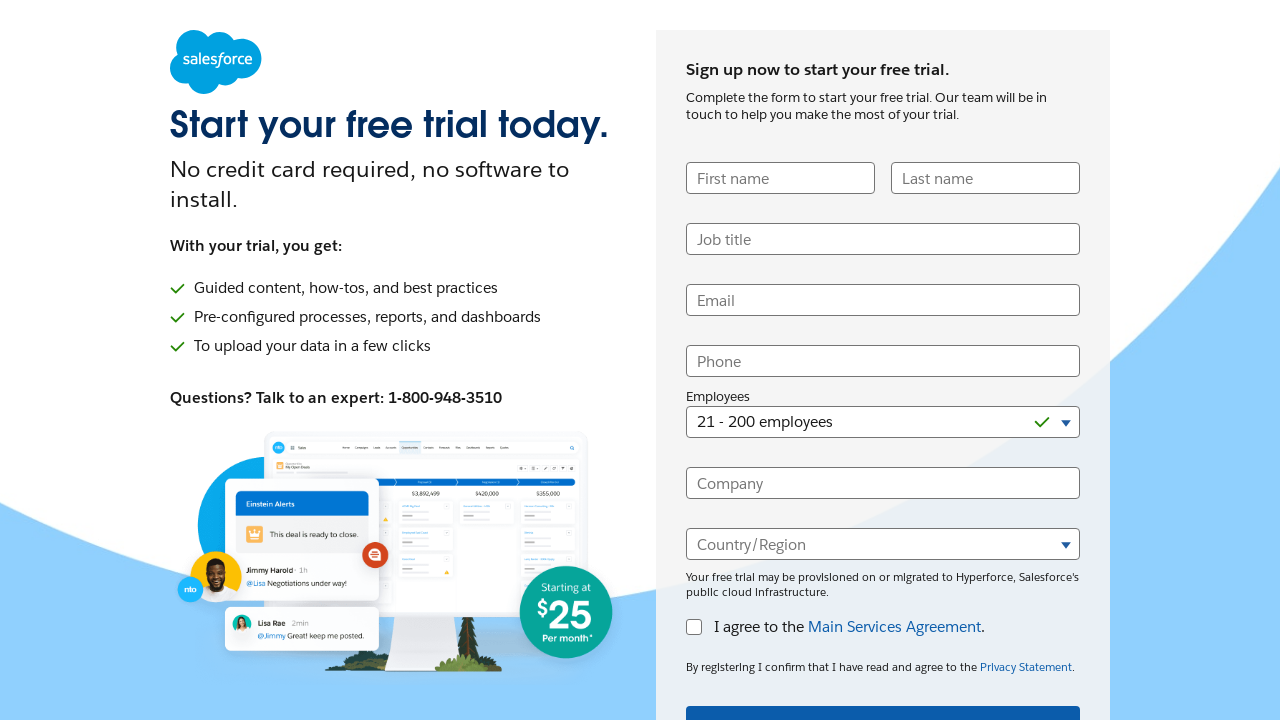

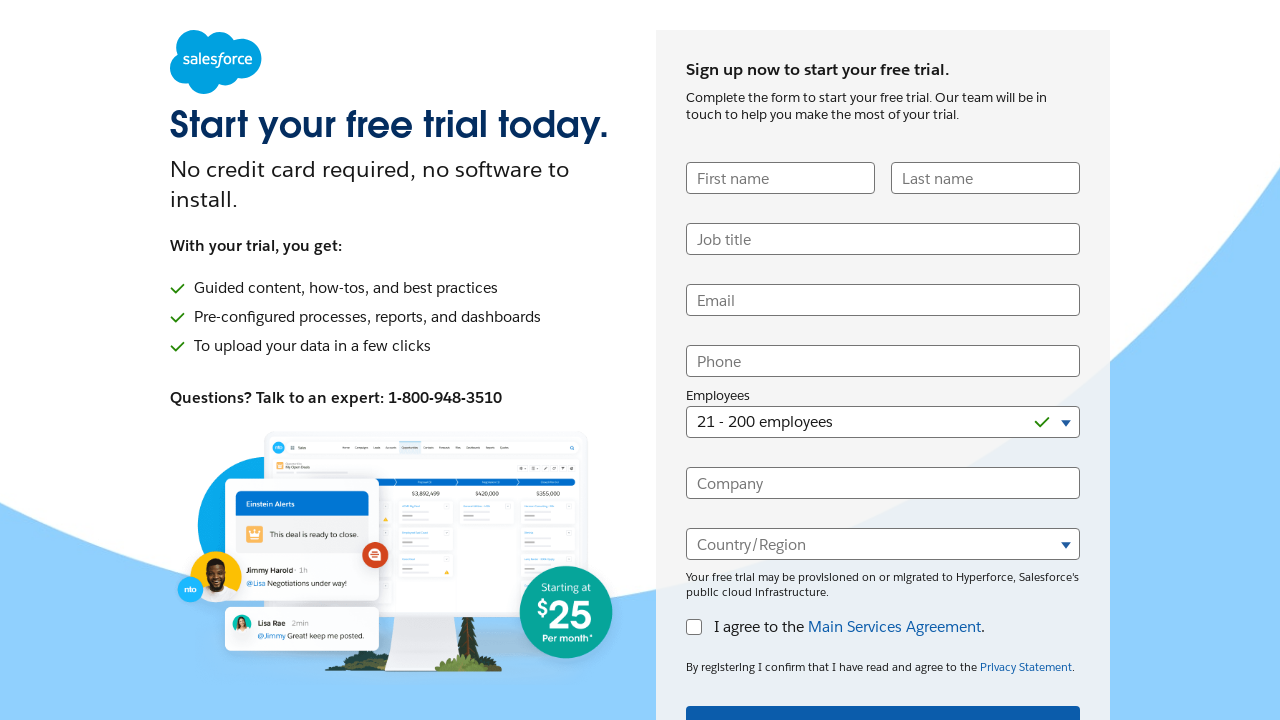